Tests a text box form by filling out full name, email, current address, and permanent address fields, then submits the form and validates that the output displays the entered information correctly.

Starting URL: https://demoqa.com/text-box

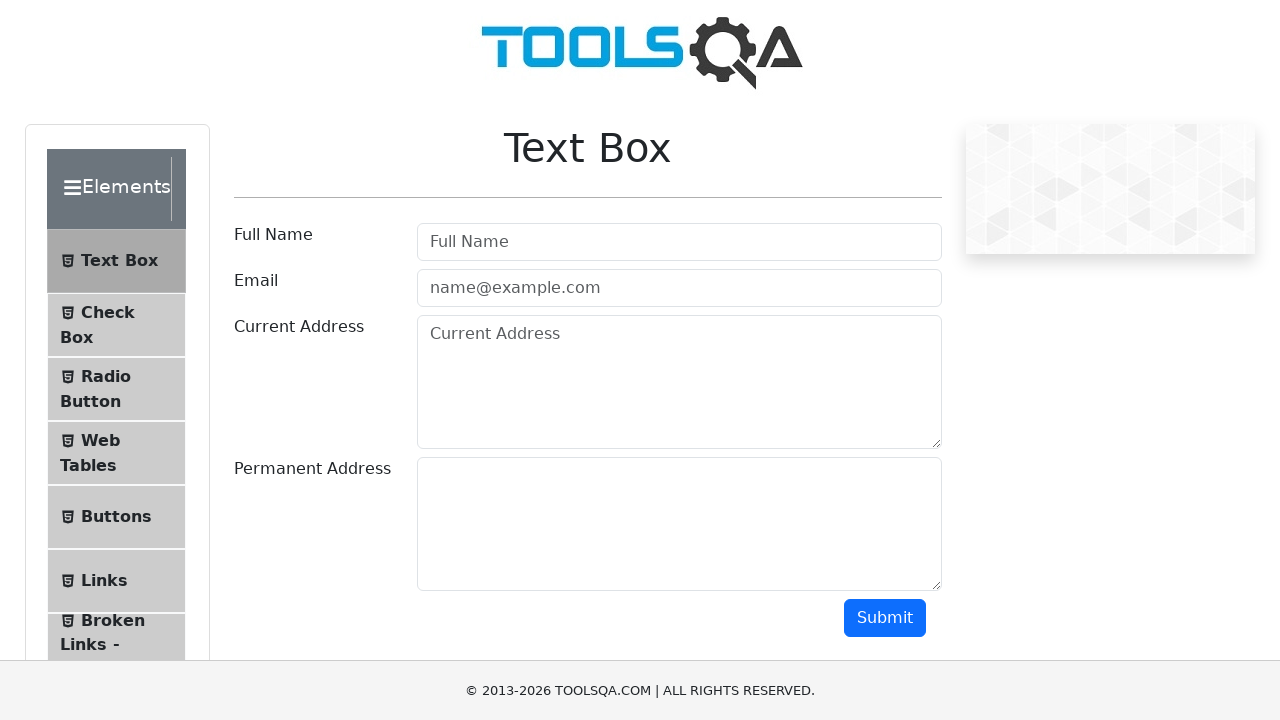

Filled full name field with 'Thais' on #userName
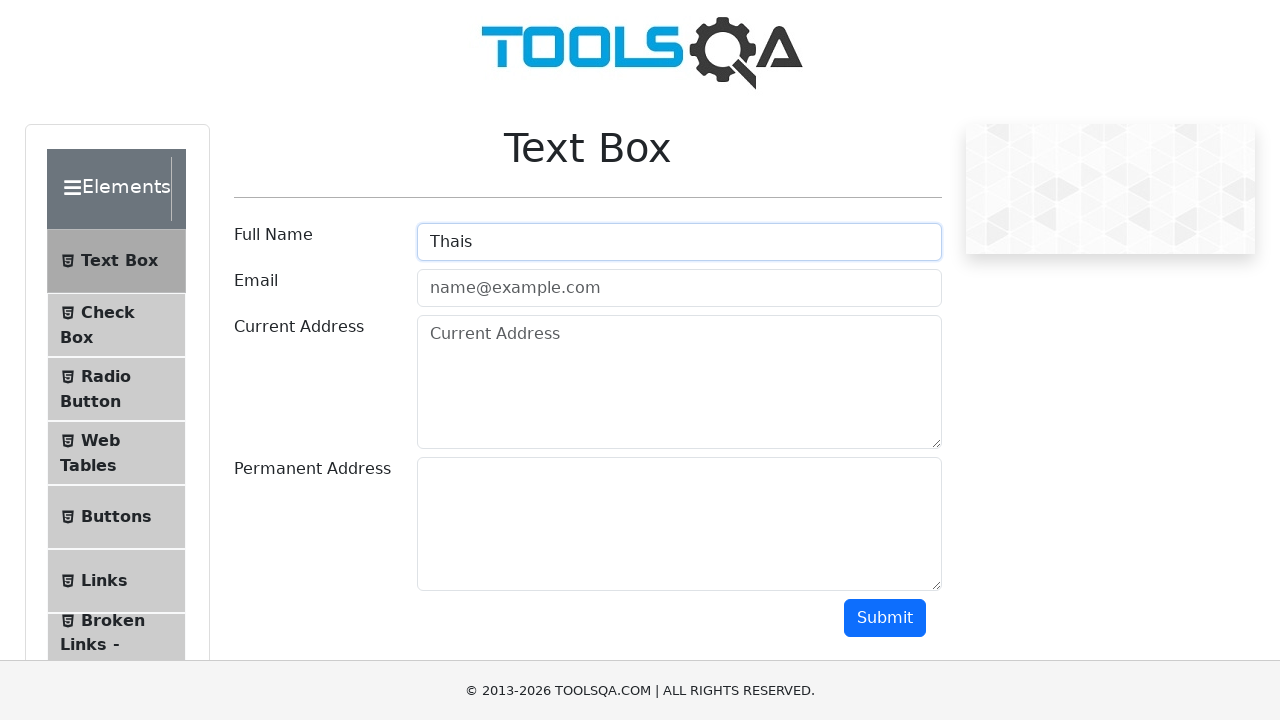

Filled email field with 'tlm@cesar.org.br' on #userEmail
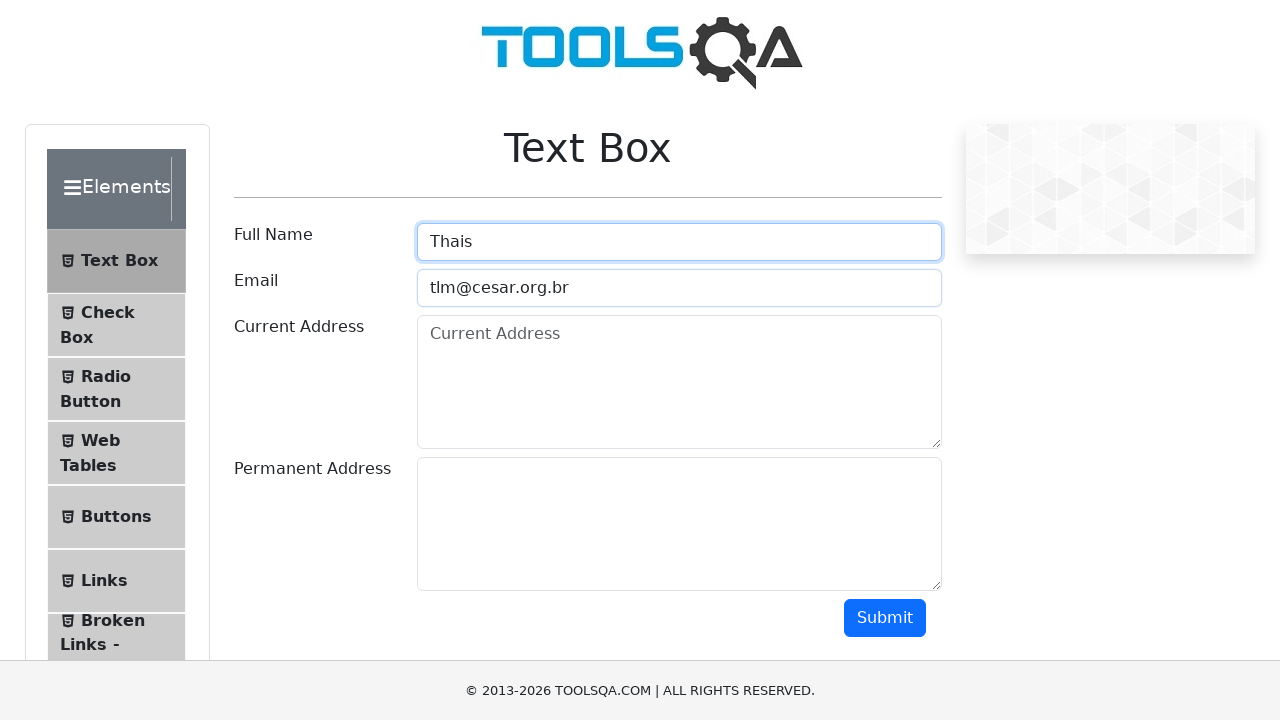

Filled current address field with 'Rua Barão de Souza Leão, s/n' on #currentAddress
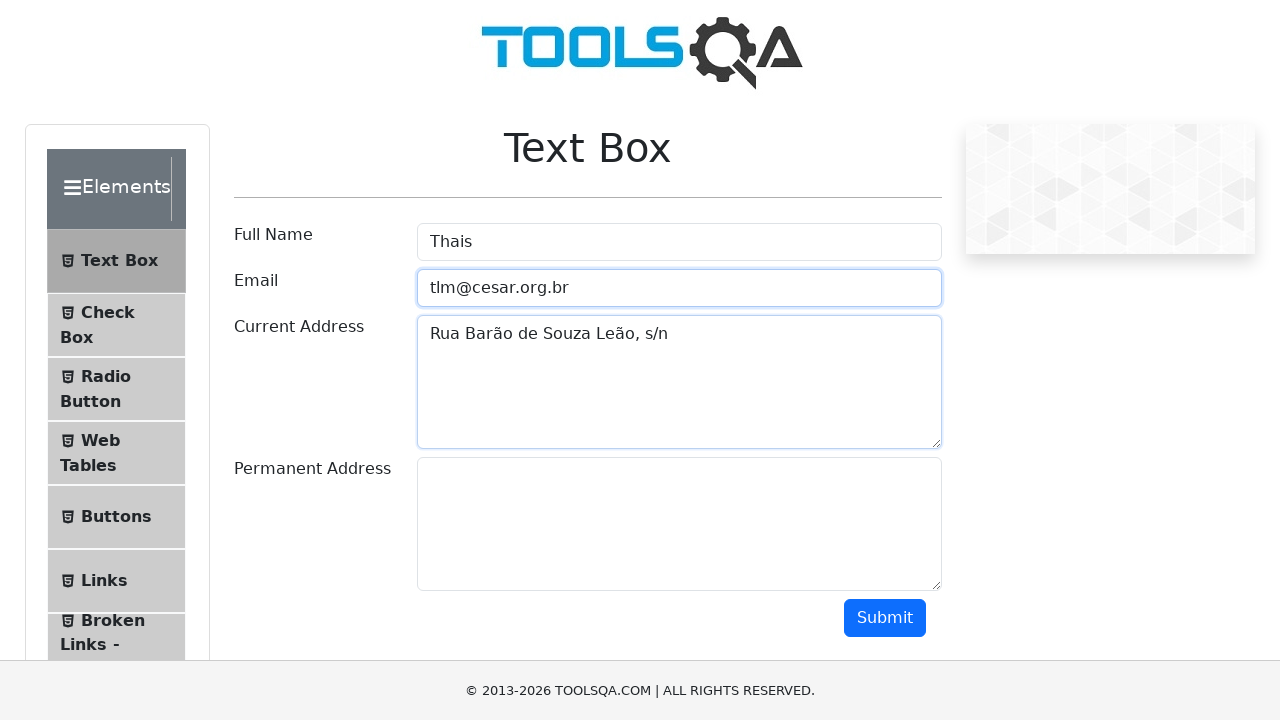

Filled permanent address field with 'Avenida Boa Viagem, s/n' on #permanentAddress
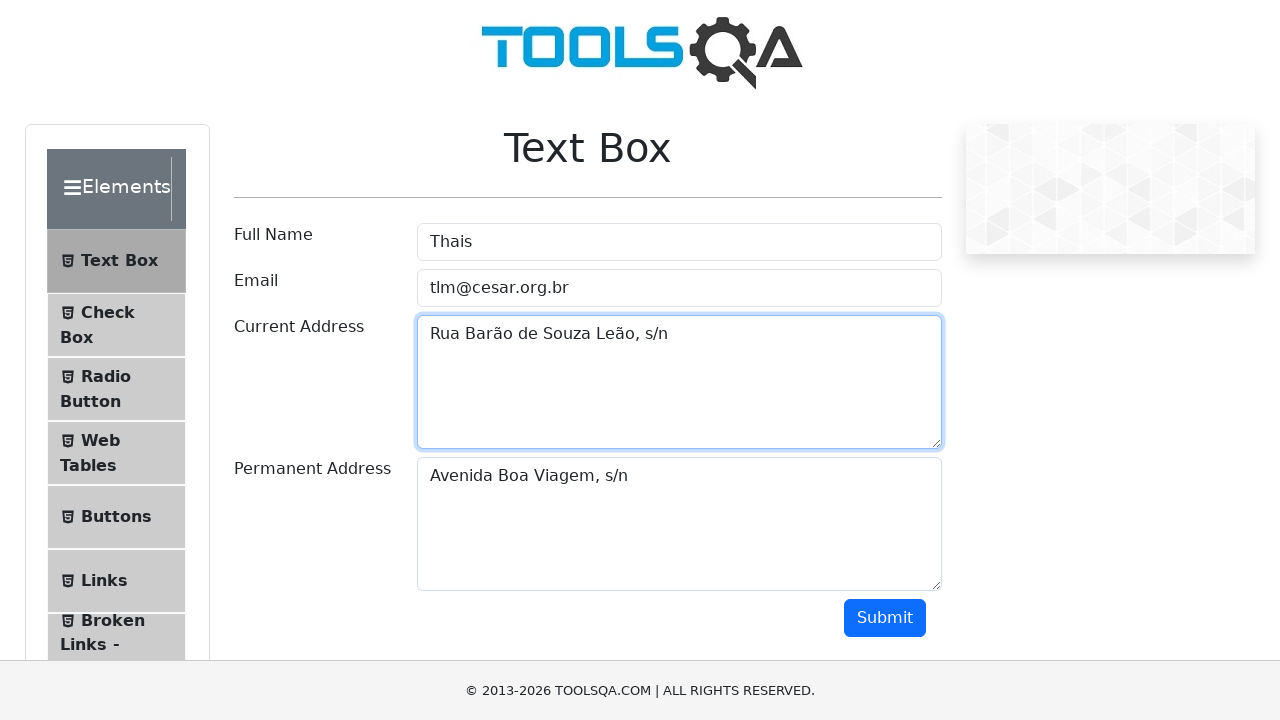

Cleared permanent address field on #permanentAddress
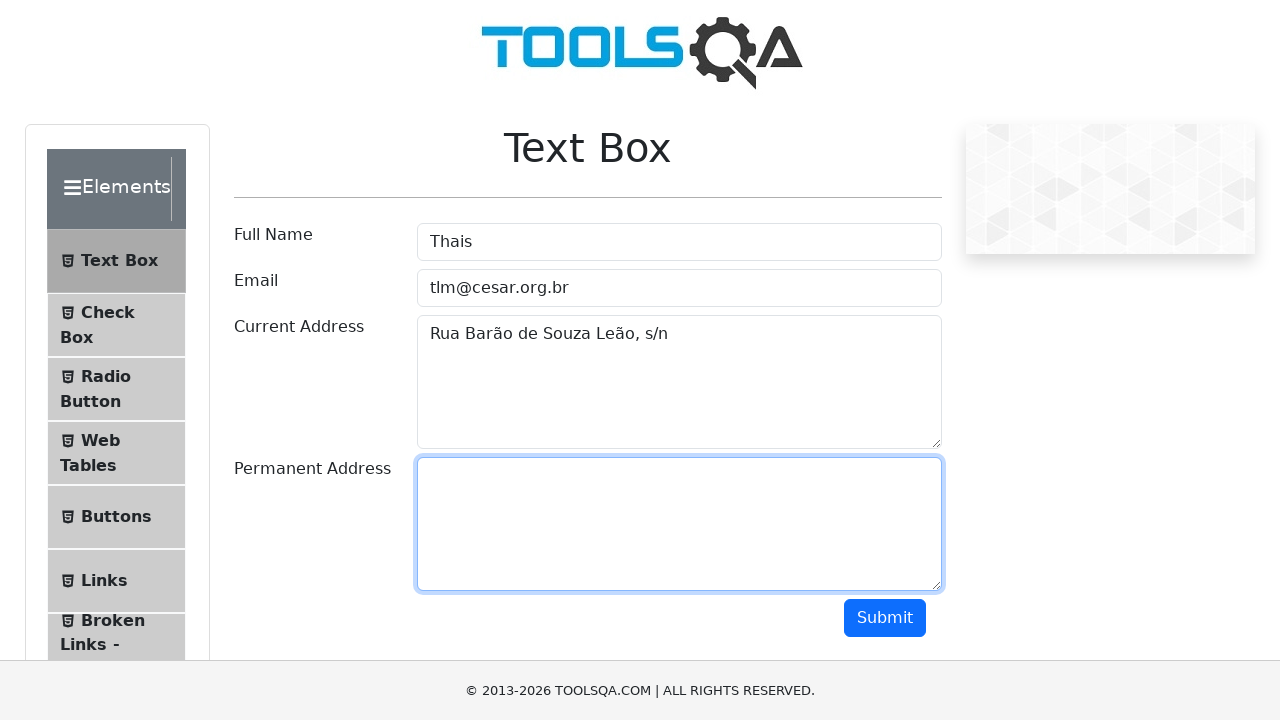

Filled permanent address field with corrected value 'Avenida Conselheiro Aguiar, s/n' on #permanentAddress
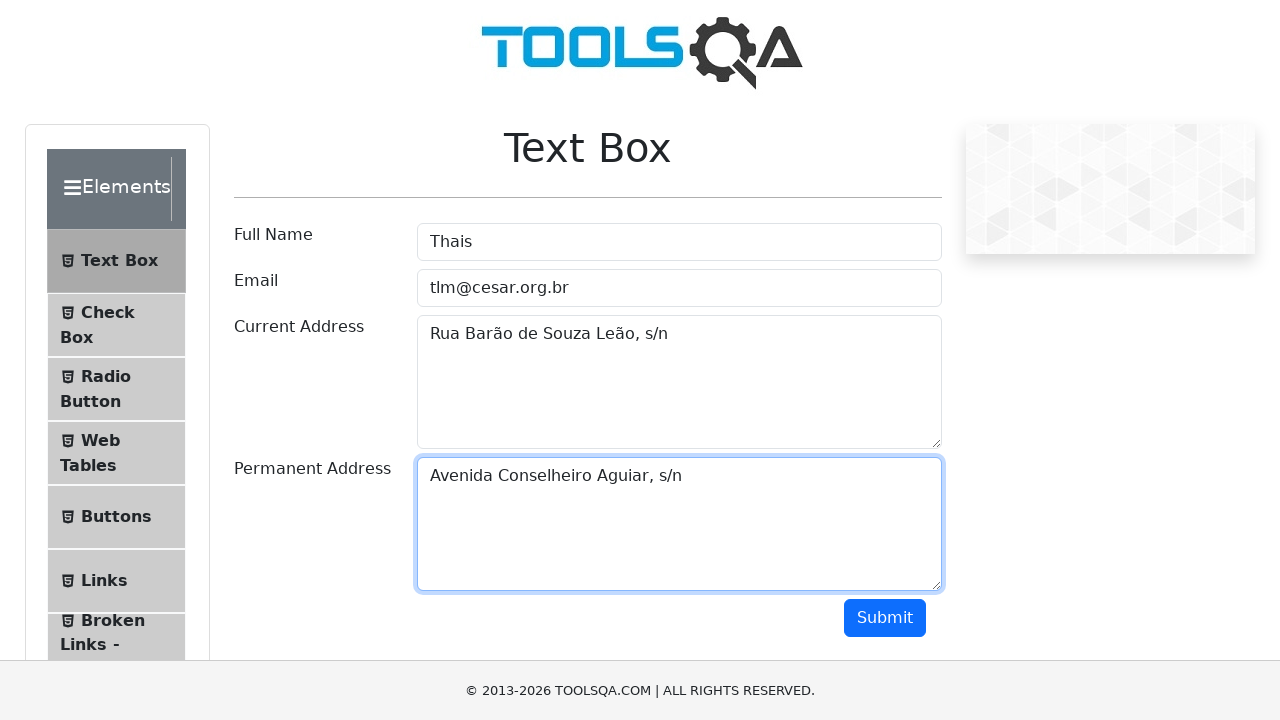

Scrolled submit button into view
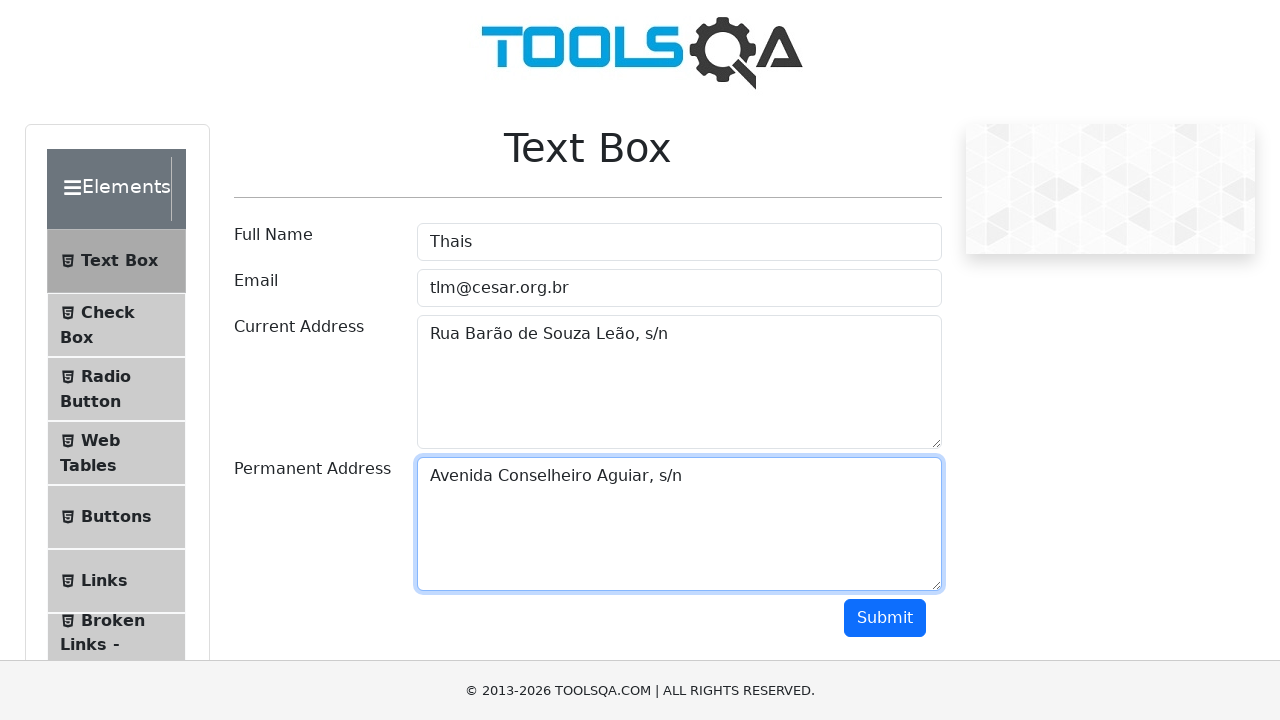

Clicked submit button to submit the form at (885, 618) on #submit
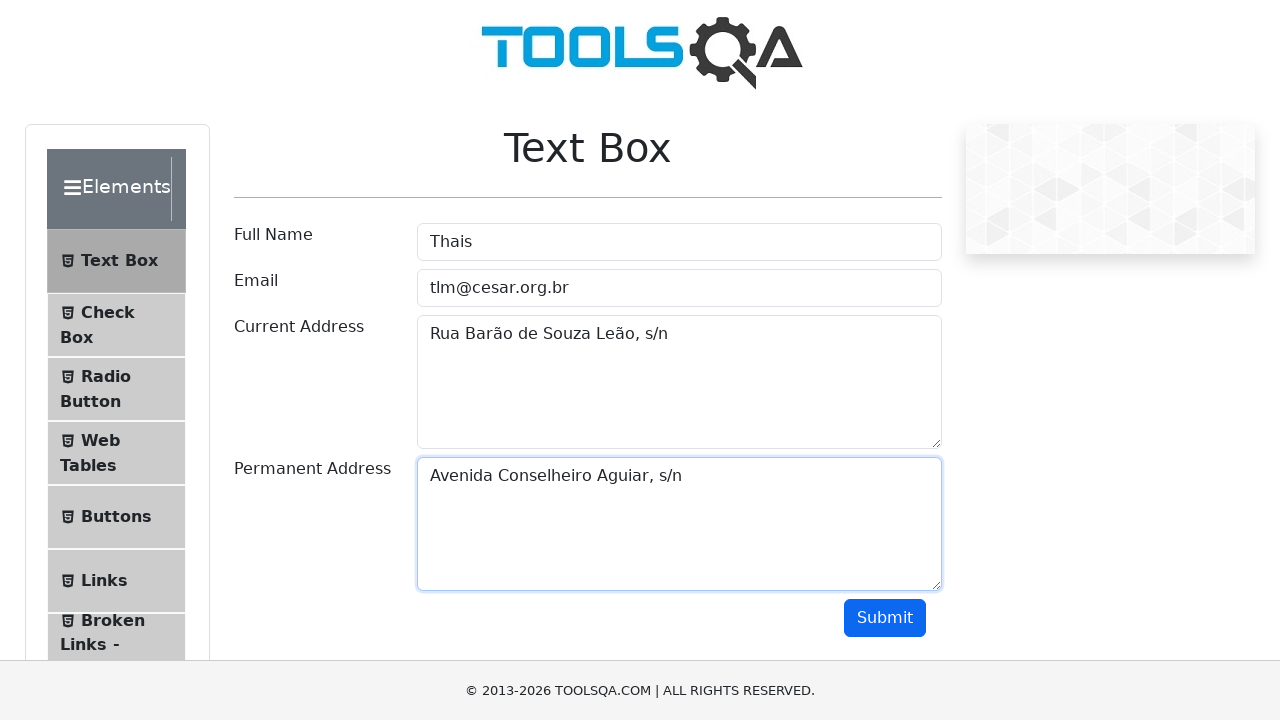

Output section loaded after form submission
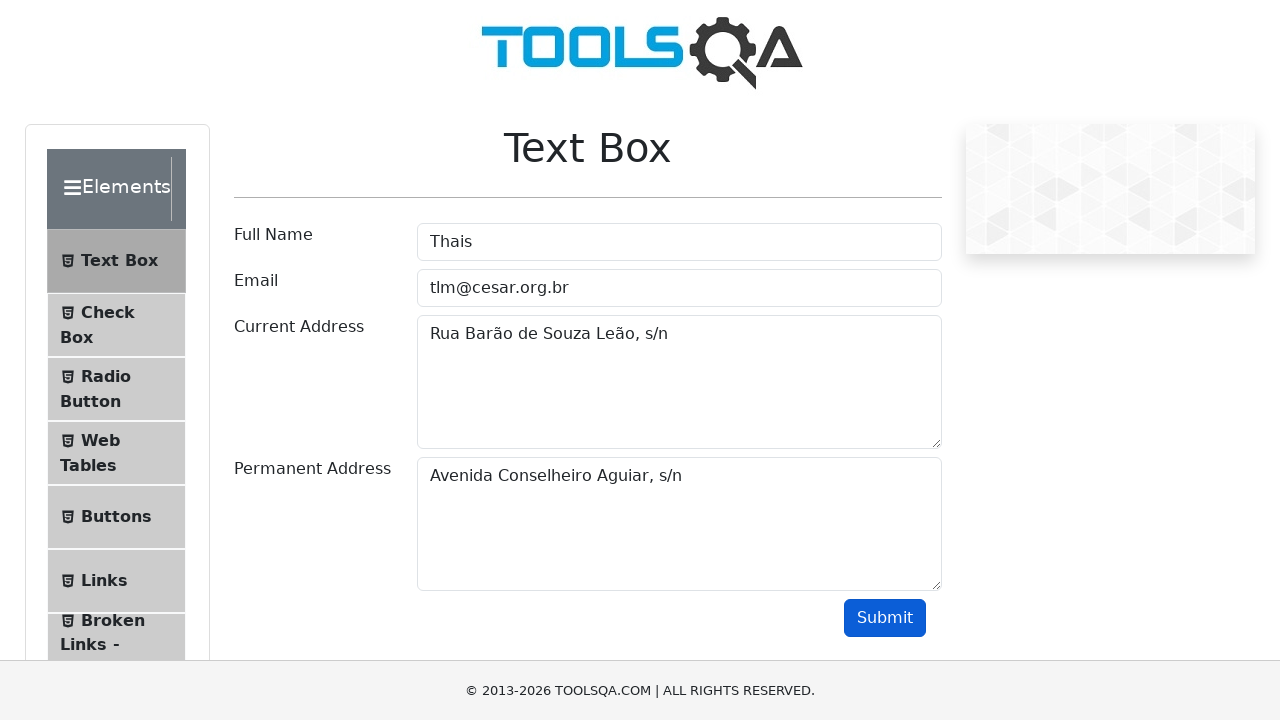

Retrieved output name field text
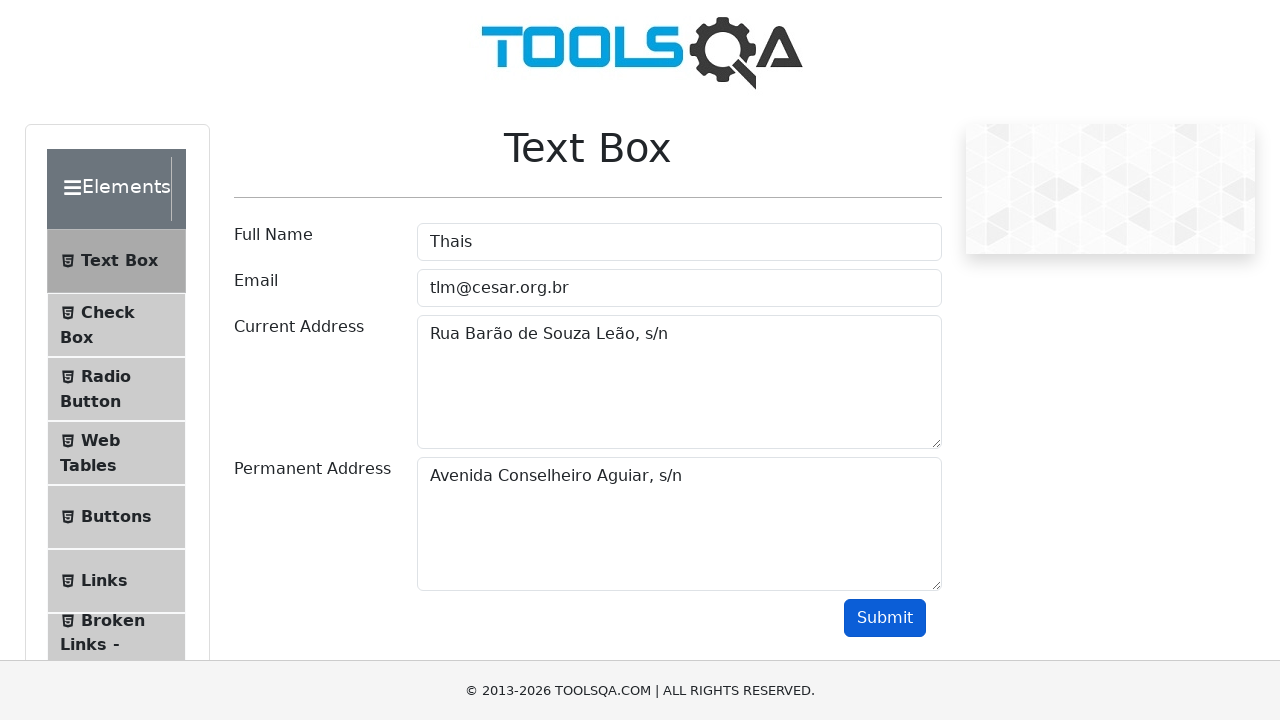

Retrieved output email field text
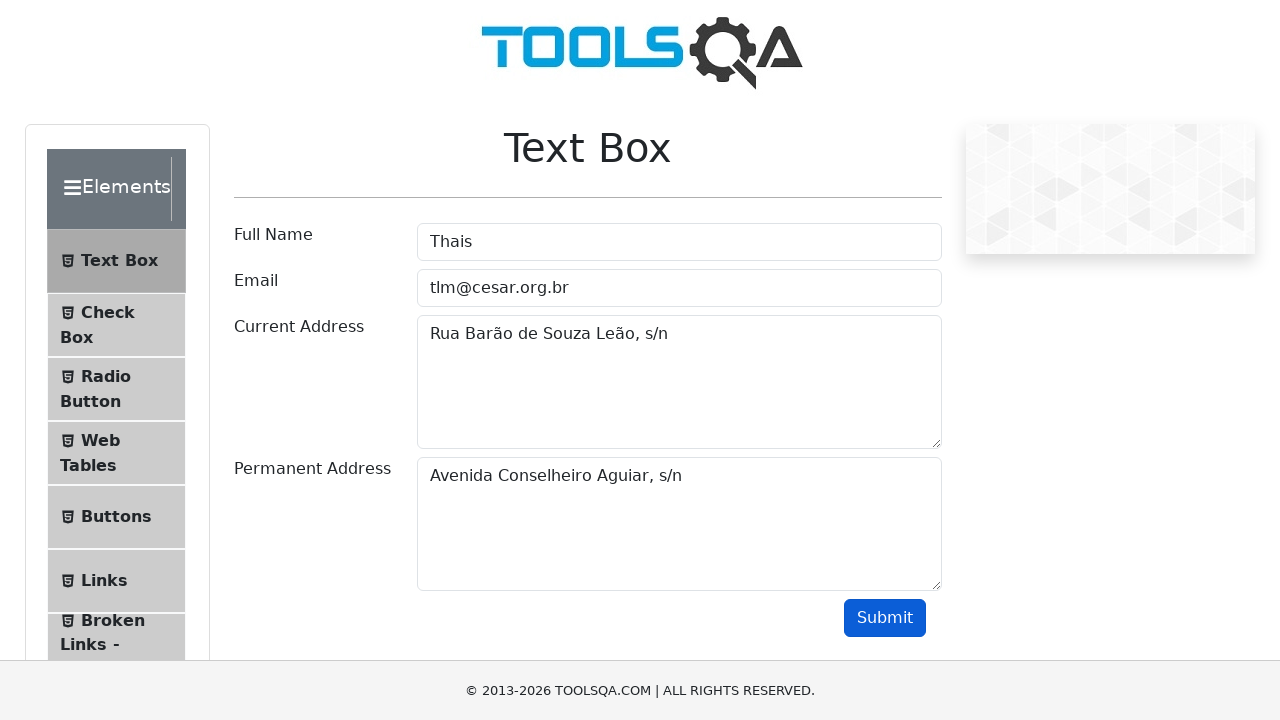

Retrieved output current address field text
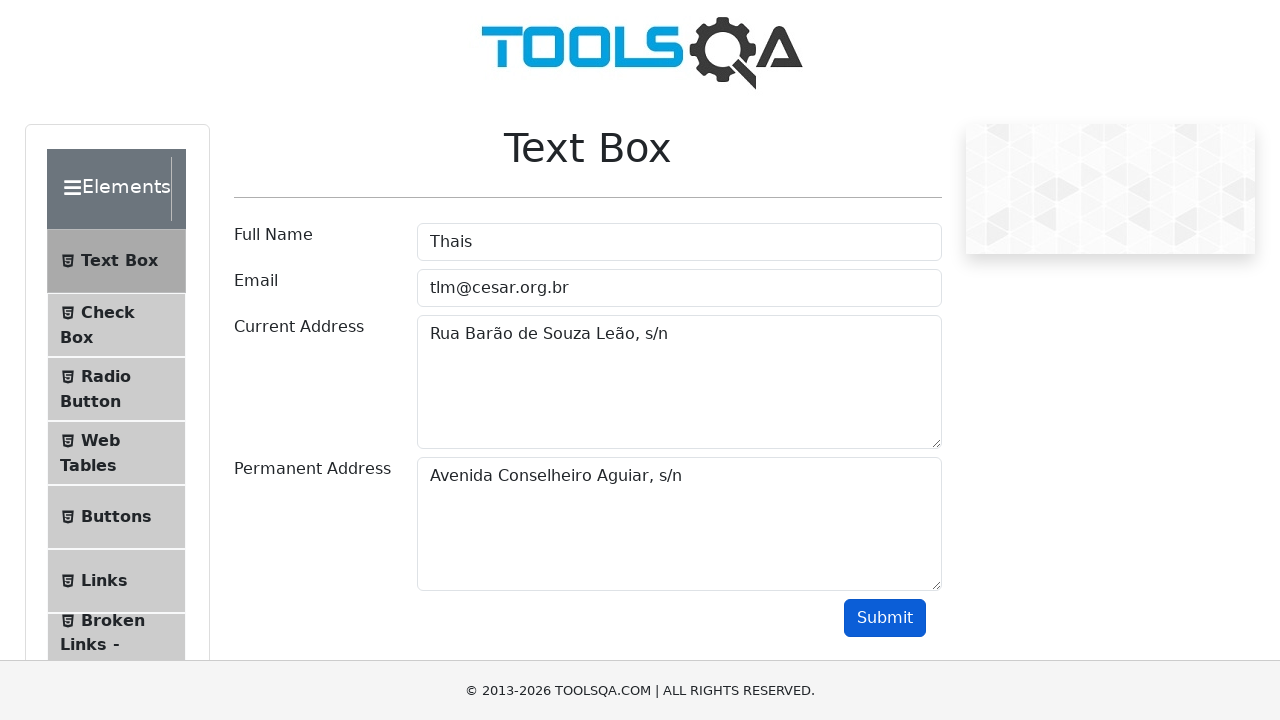

Retrieved output permanent address field text
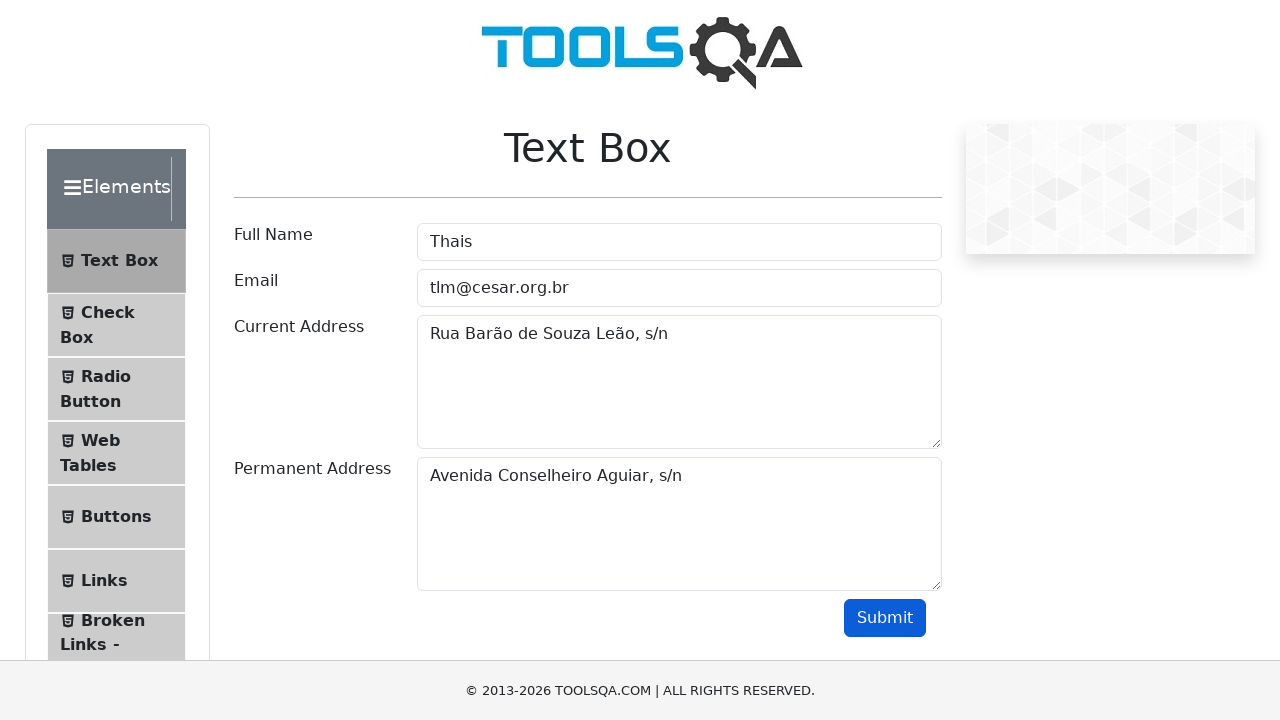

Validated that full name 'Thais' is present in output
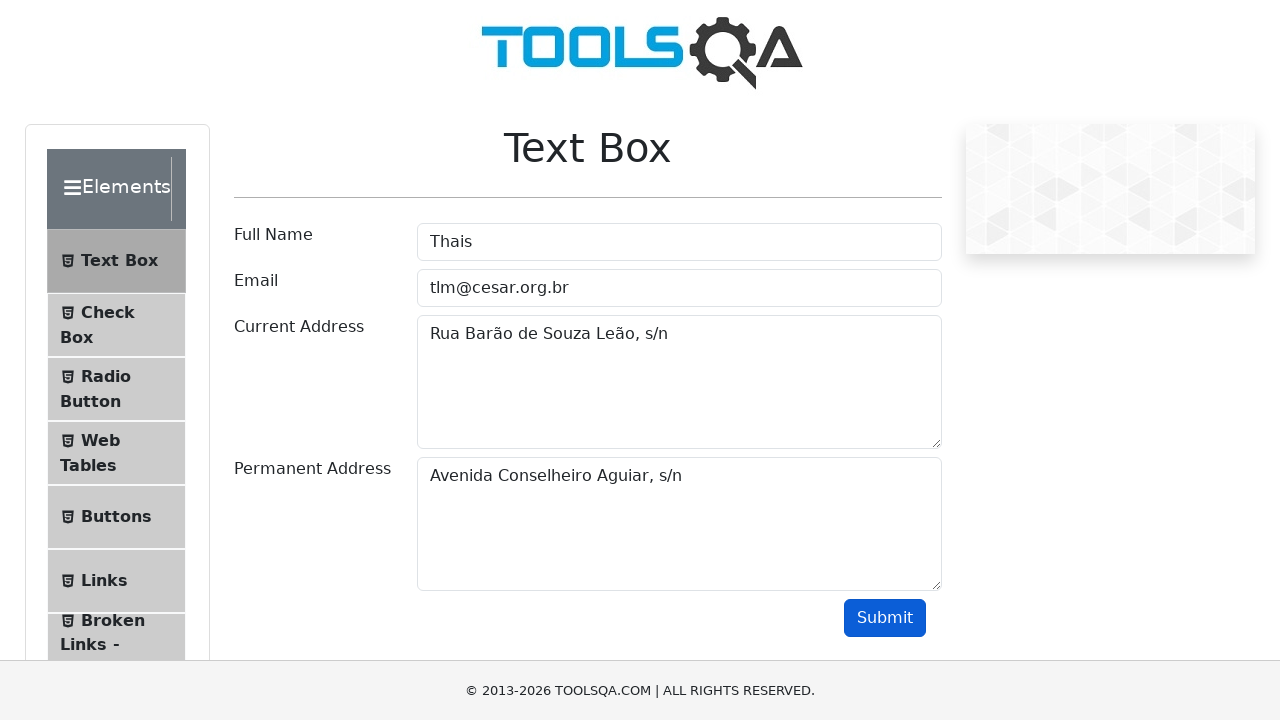

Validated that email 'tlm@cesar.org.br' is present in output
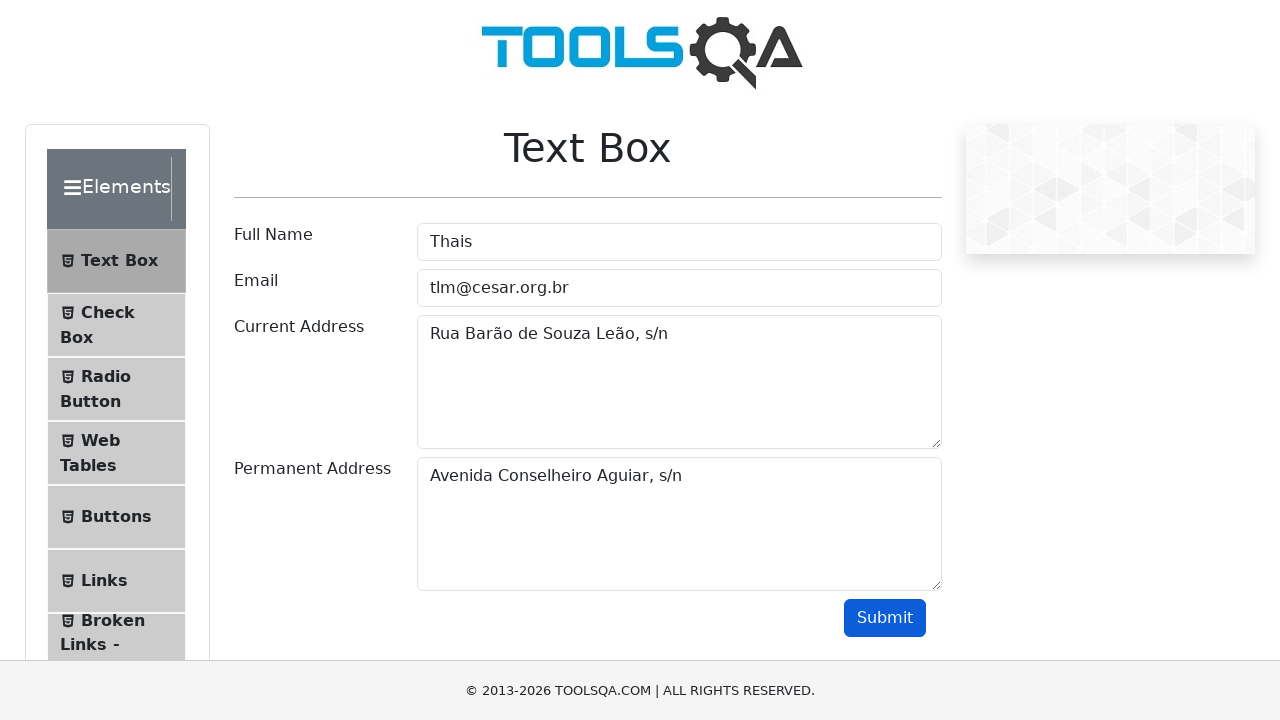

Validated that current address is present in output
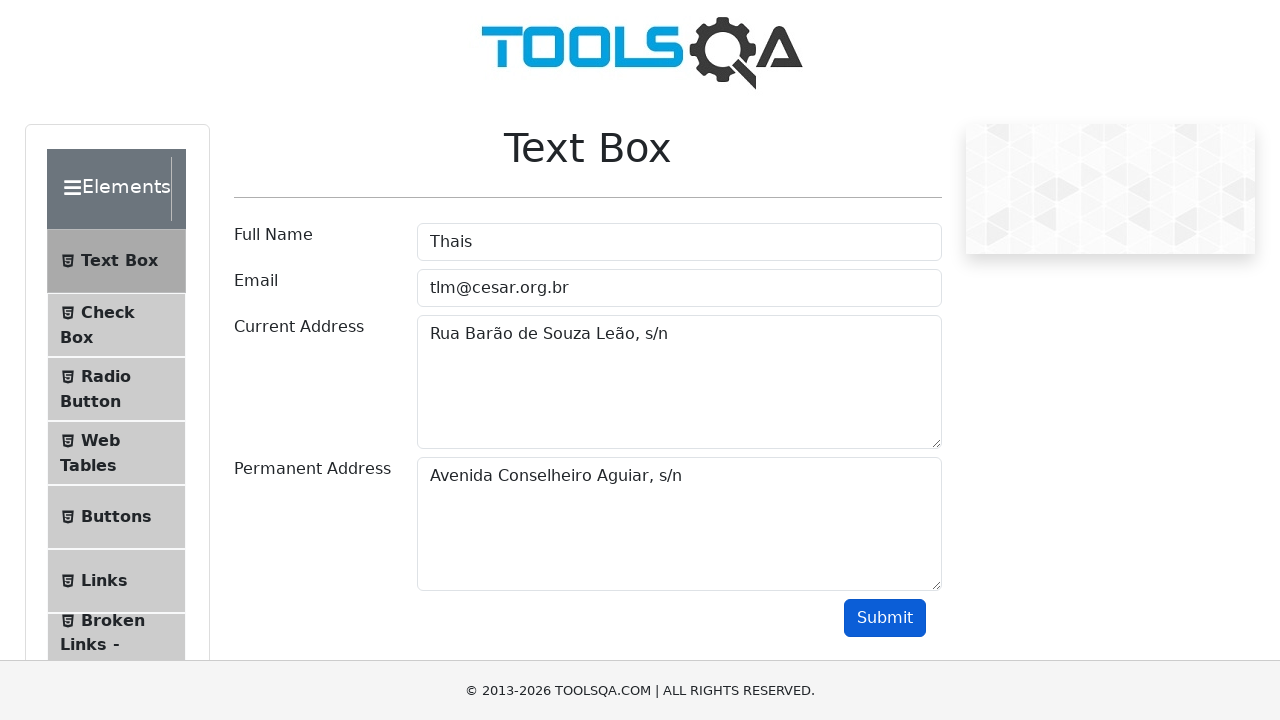

Validated that permanent address is present in output
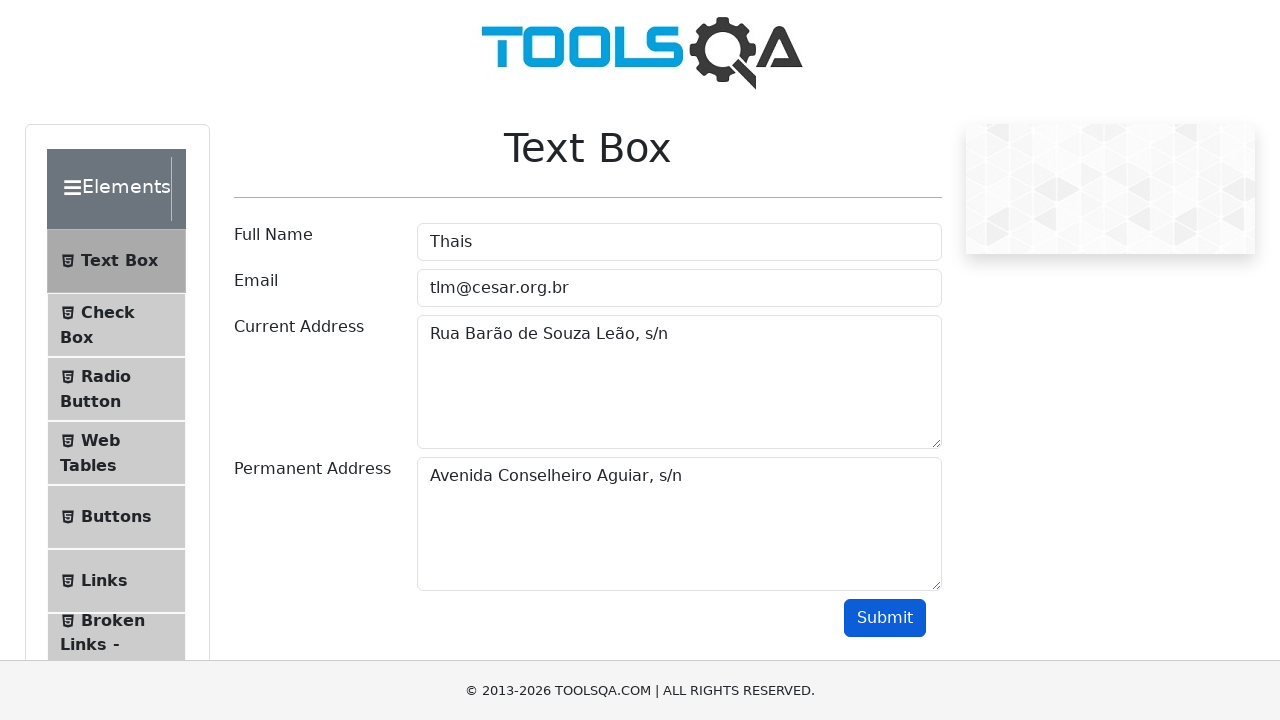

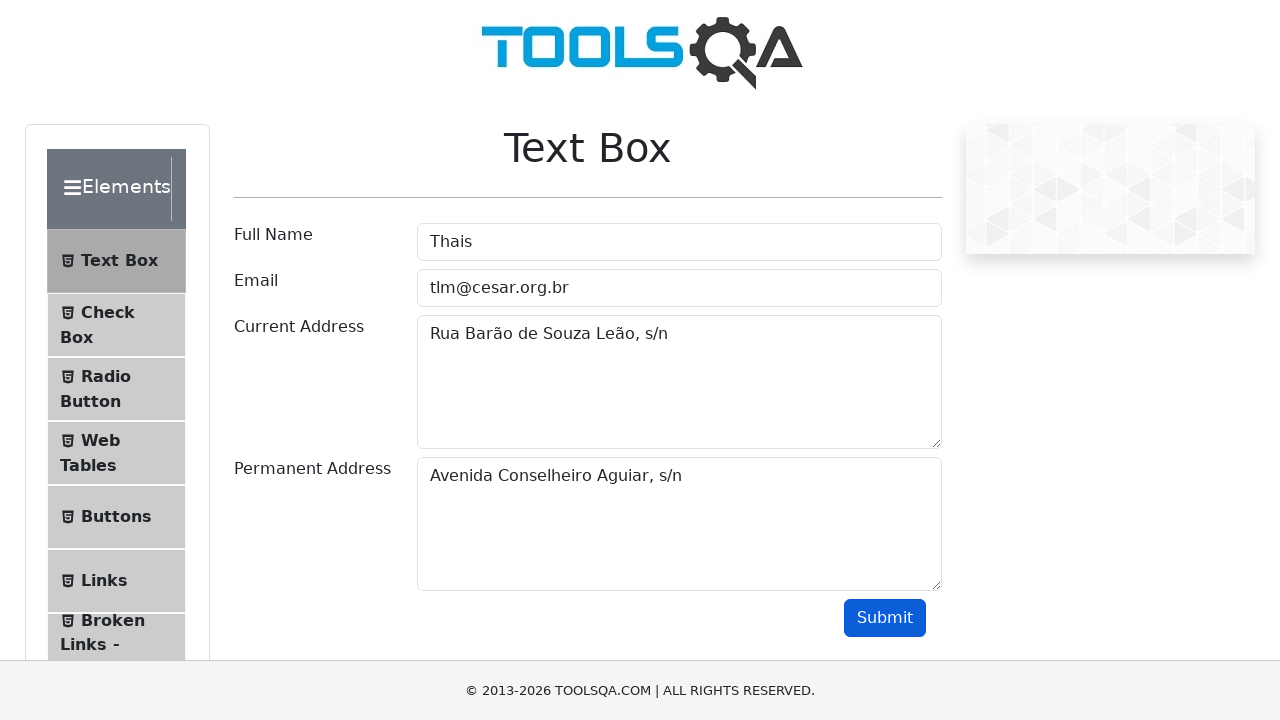